Tests drag and drop functionality by dragging an element to a drop zone

Starting URL: https://www.lambdatest.com/selenium-playground/drag-and-drop-demo

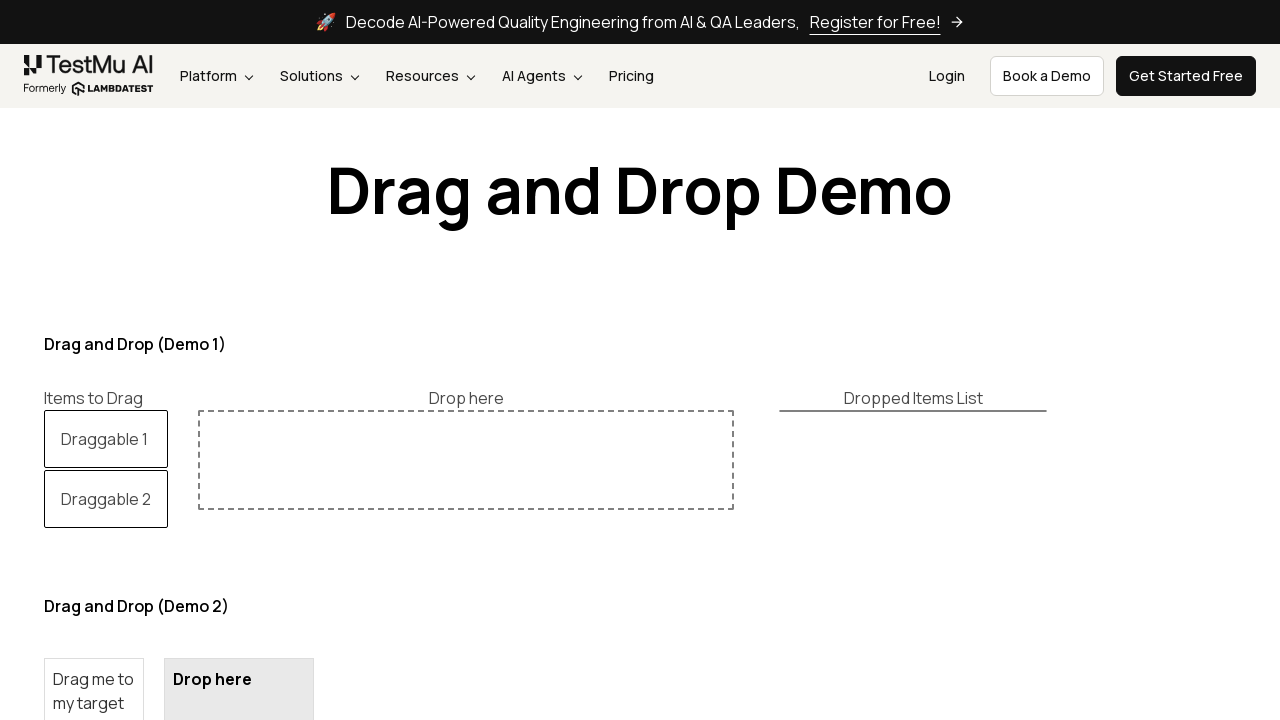

Located source element 'Drag me to my target'
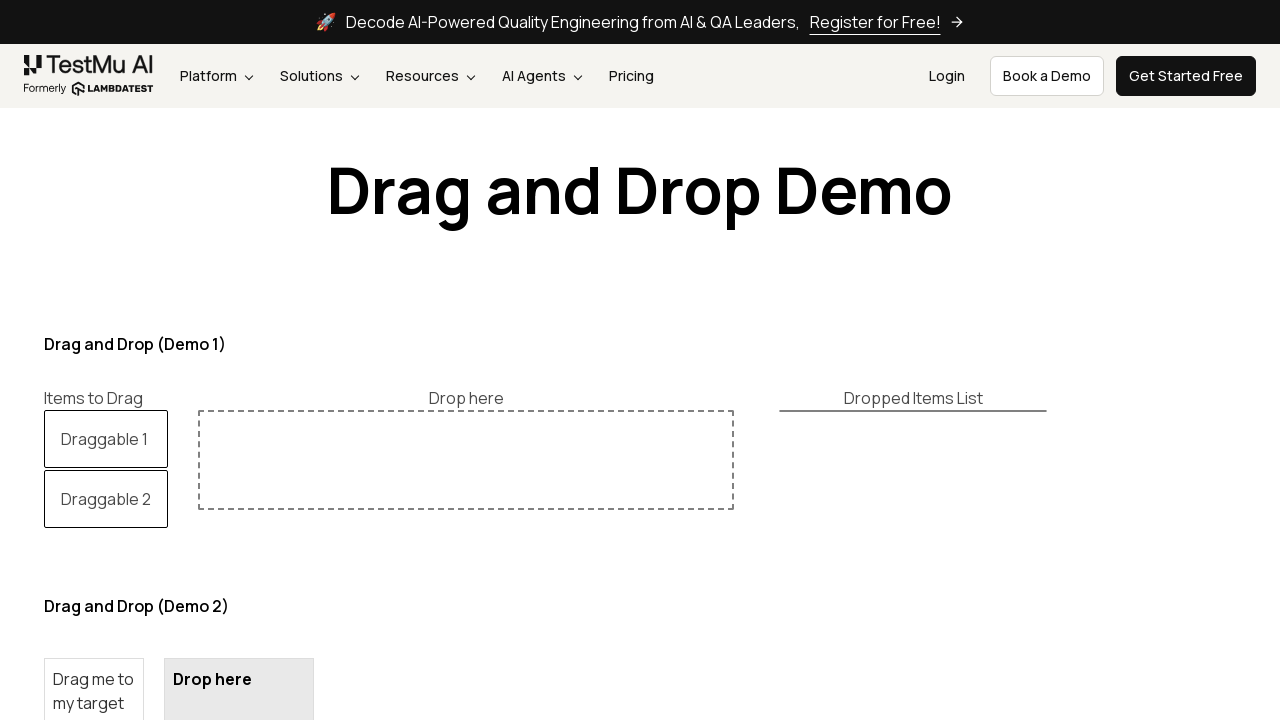

Located target drop zone element
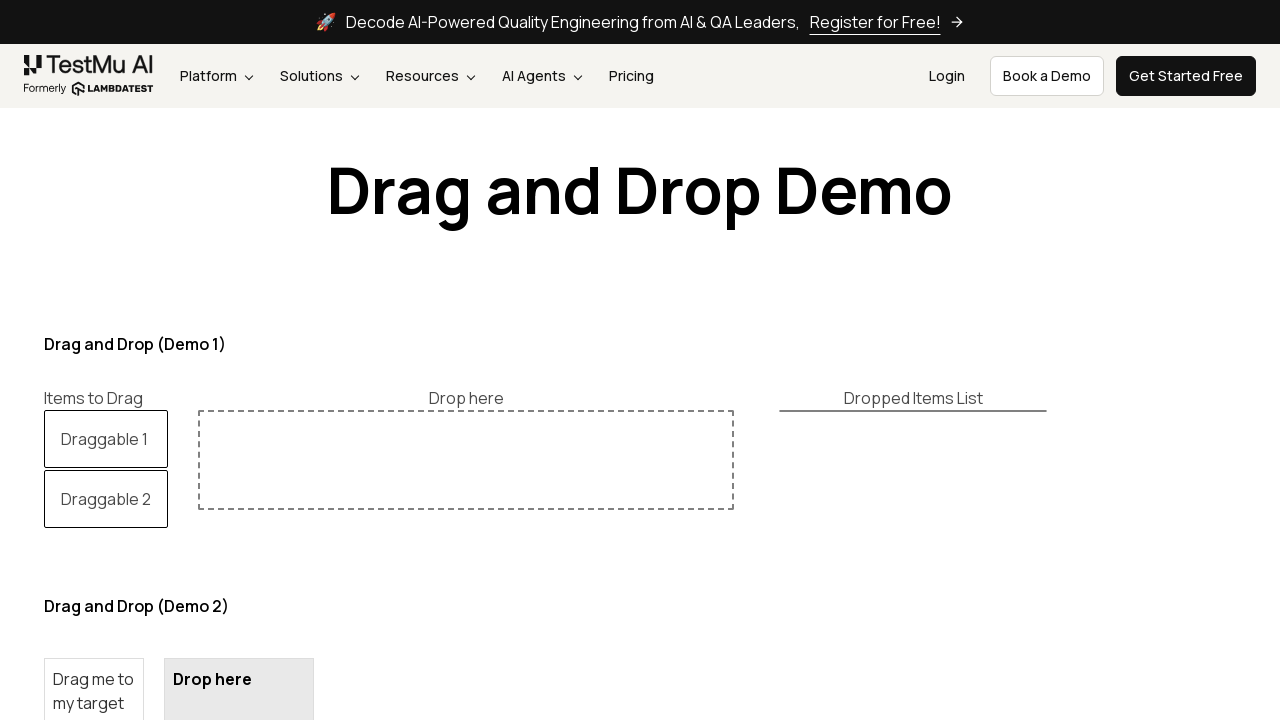

Dragged source element to drop zone target at (239, 645)
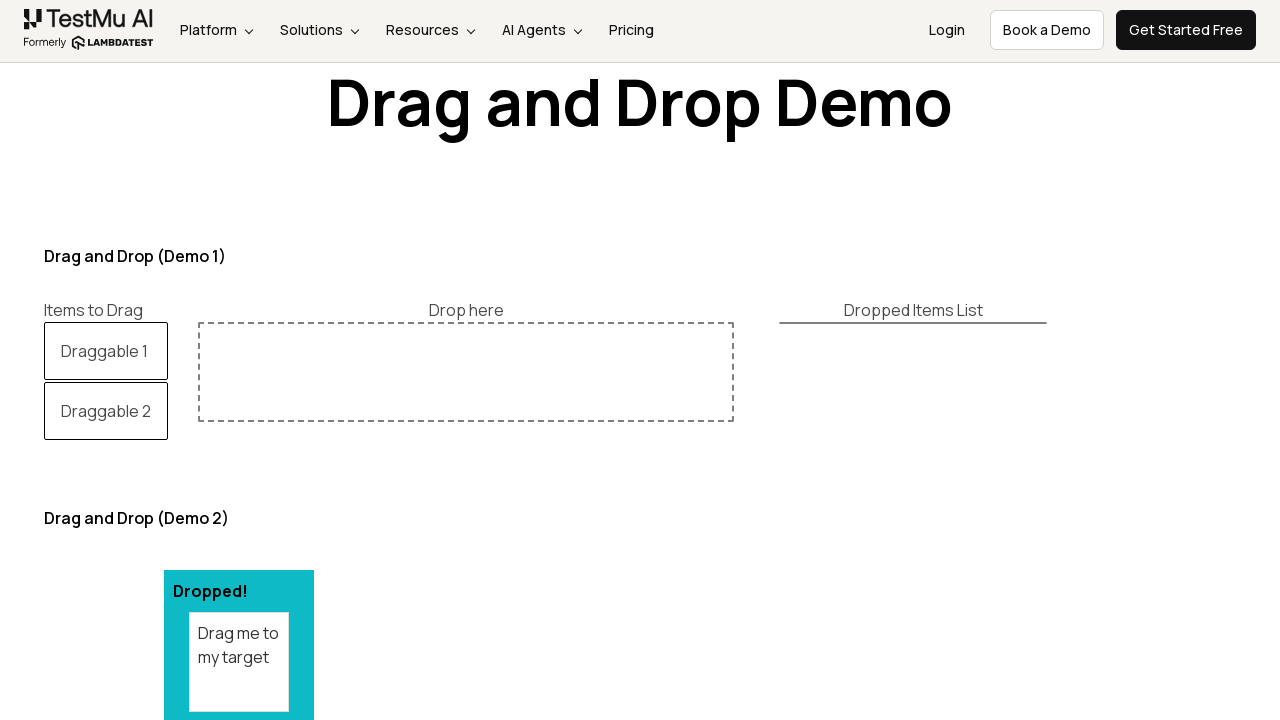

Verified drop zone content changed after successful drop
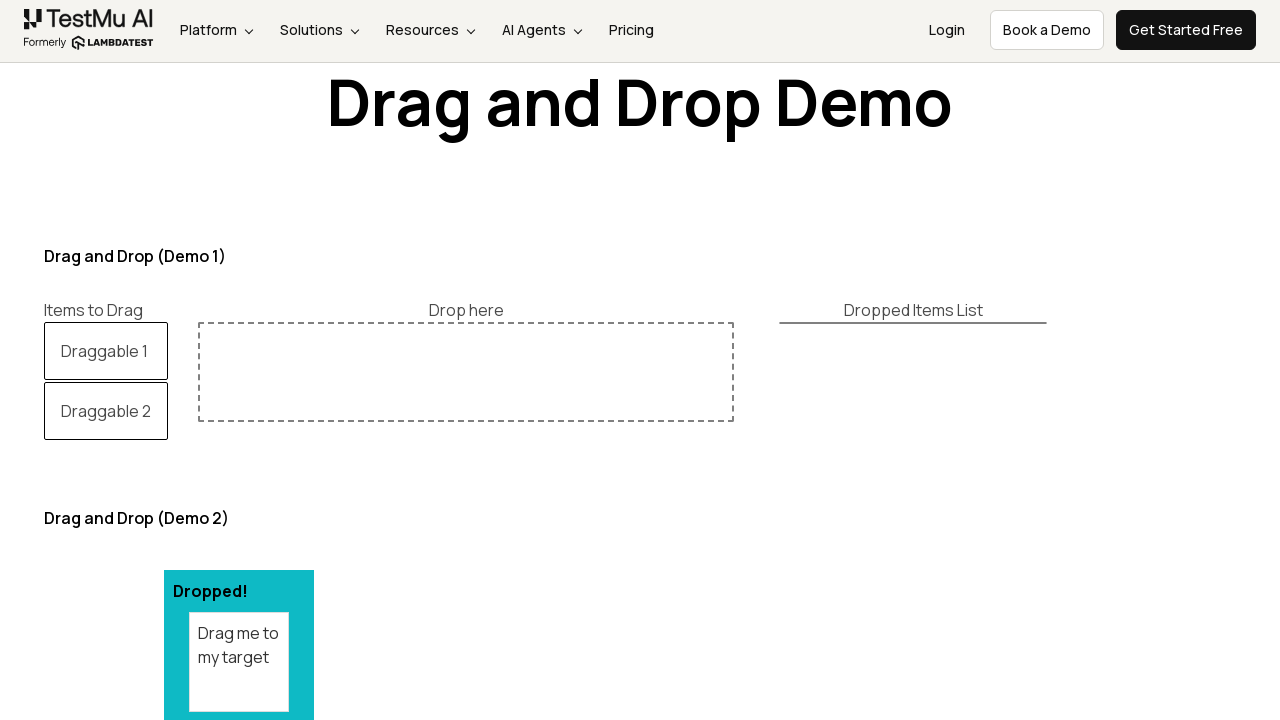

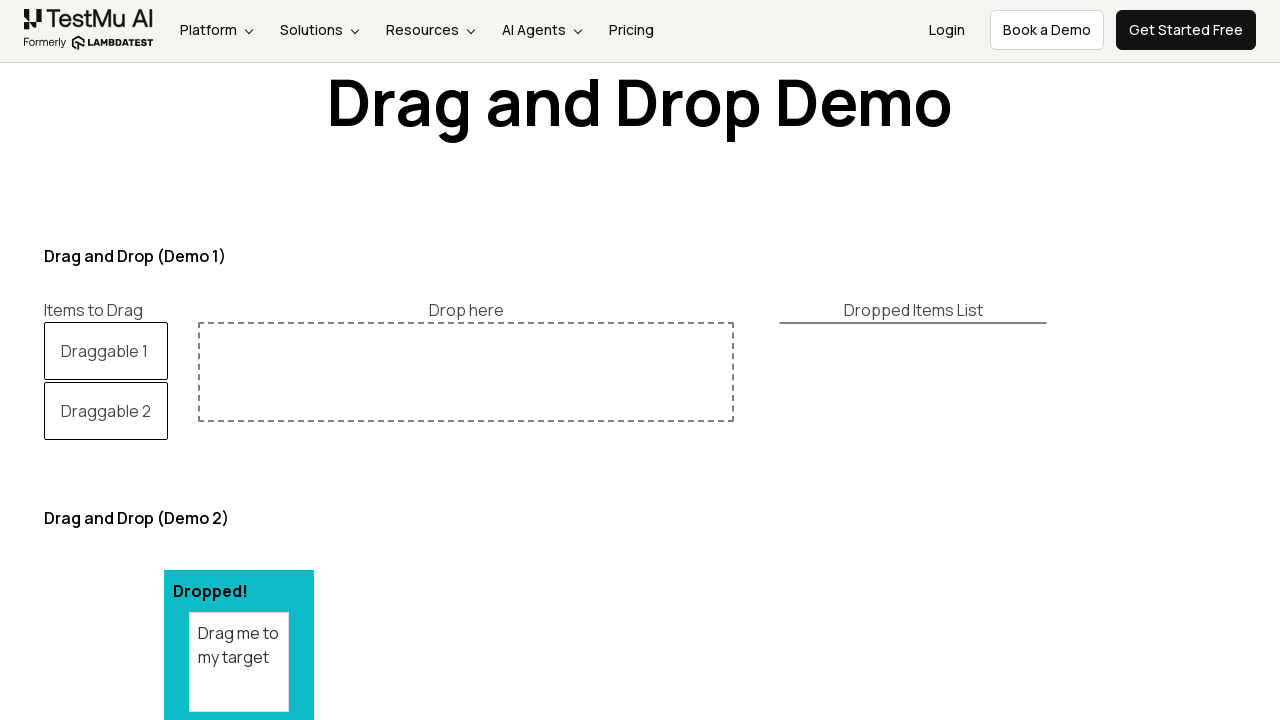